Interacts with a shadow DOM element by accessing nested shadow roots to find and fill an input field

Starting URL: https://selectorshub.com/xpath-practice-page/

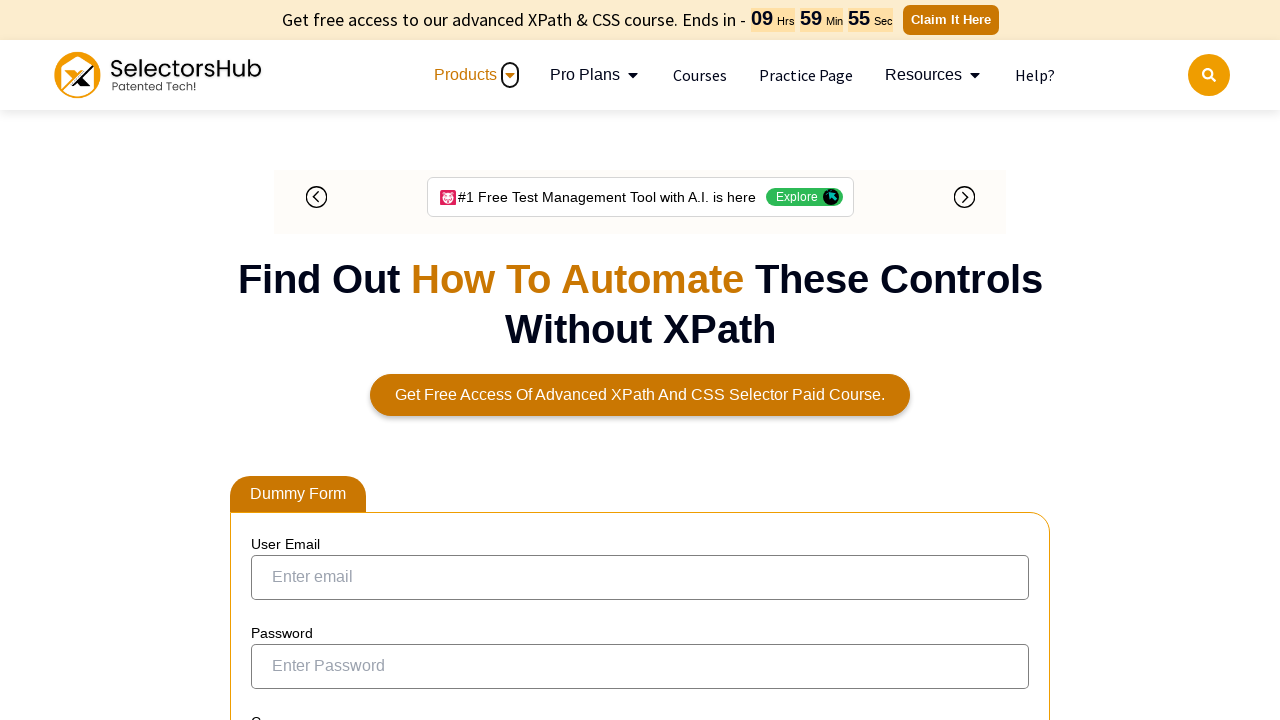

Accessed shadow DOM element through nested shadow roots (div.jackPart > div#app2 > input#pizza)
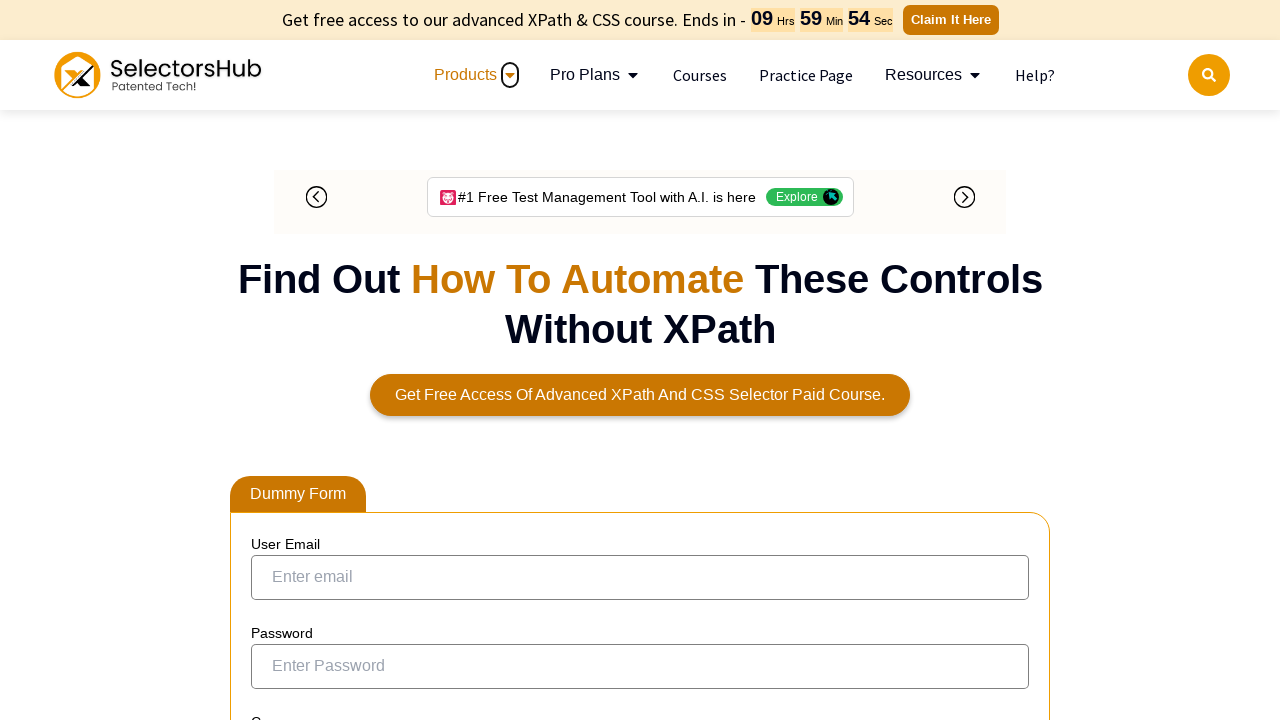

Filled shadow DOM input field with 'Farmhouse'
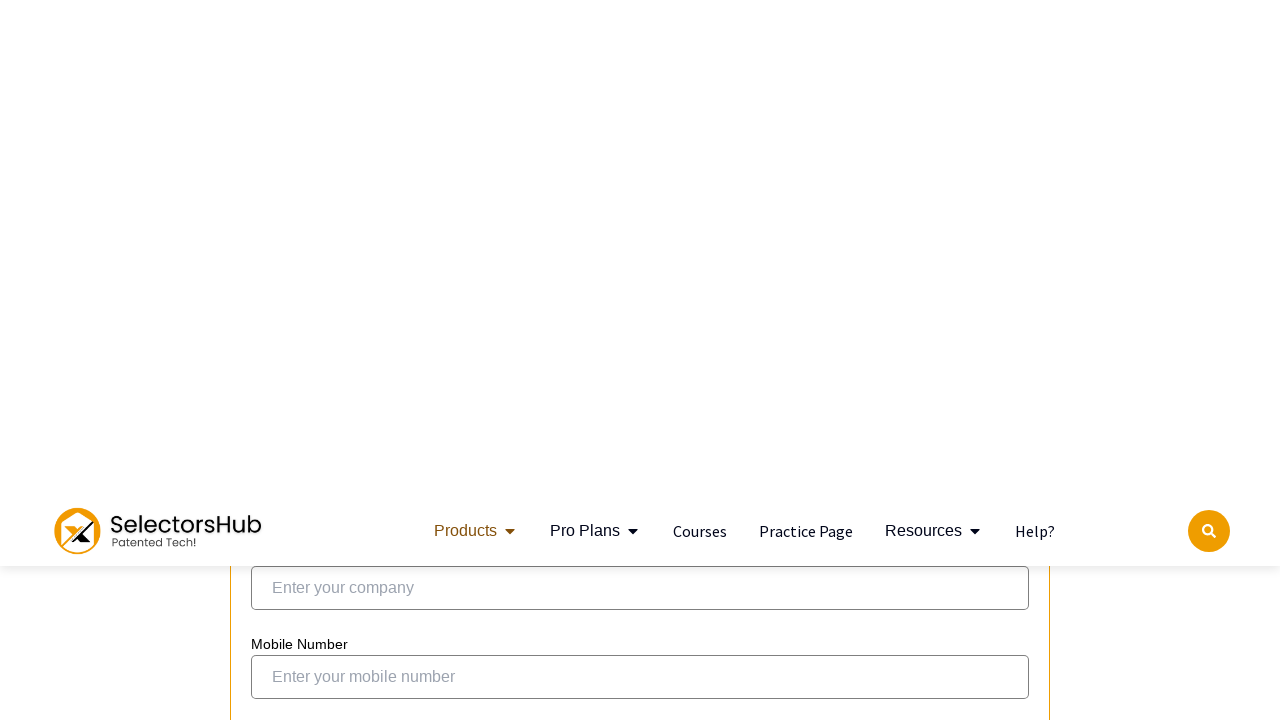

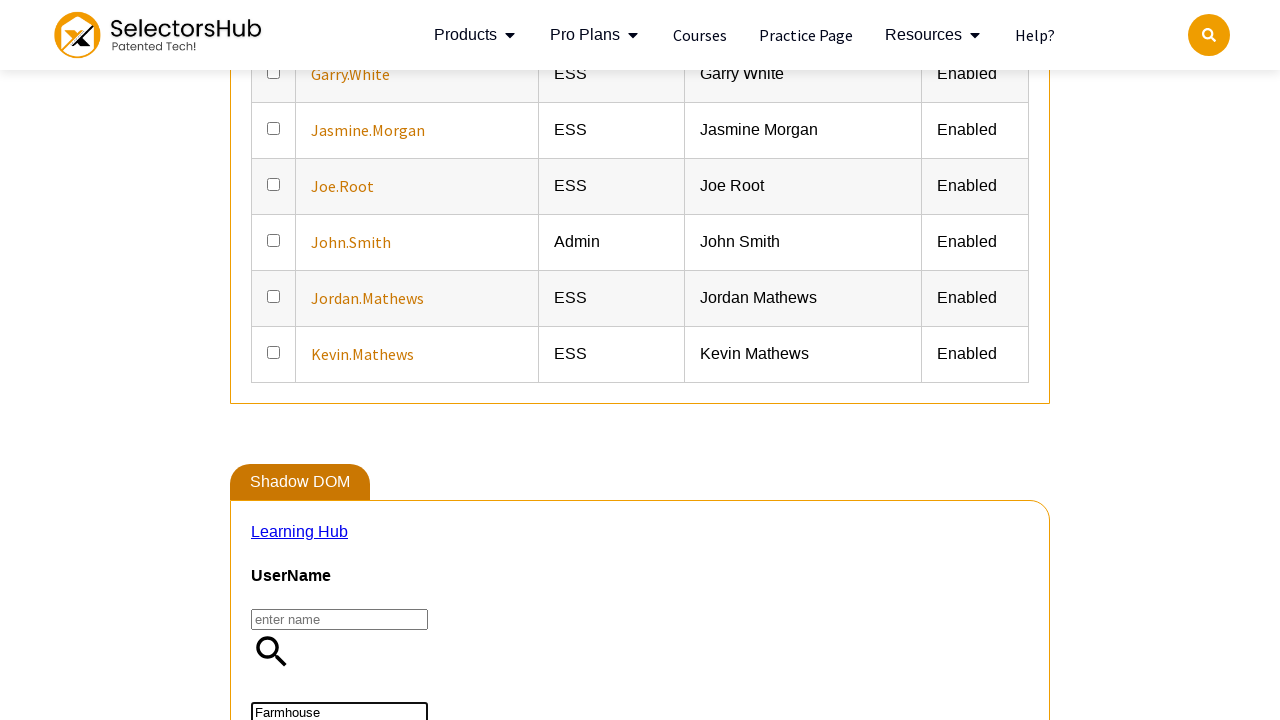